Tests dynamic element loading by clicking a start button and waiting for a welcome text element to appear on the page

Starting URL: https://syntaxprojects.com/dynamic-elements-loading.php

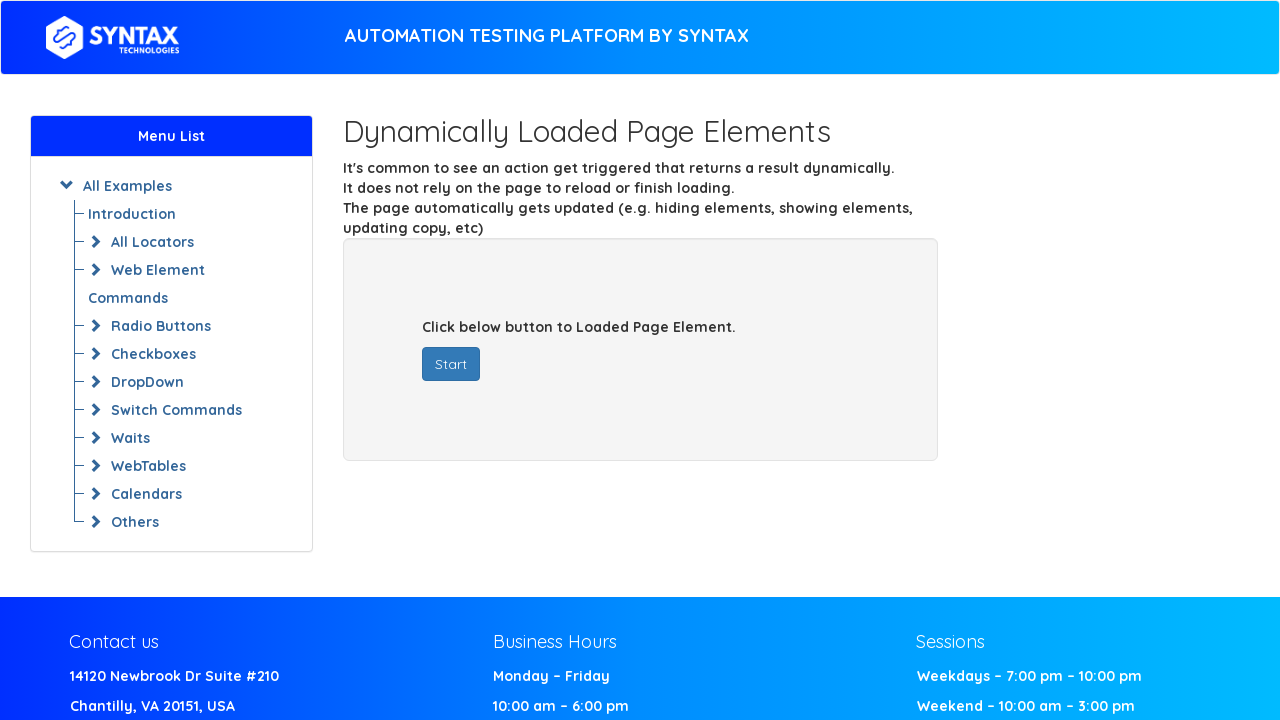

Clicked start button to trigger dynamic element loading at (451, 364) on #startButton
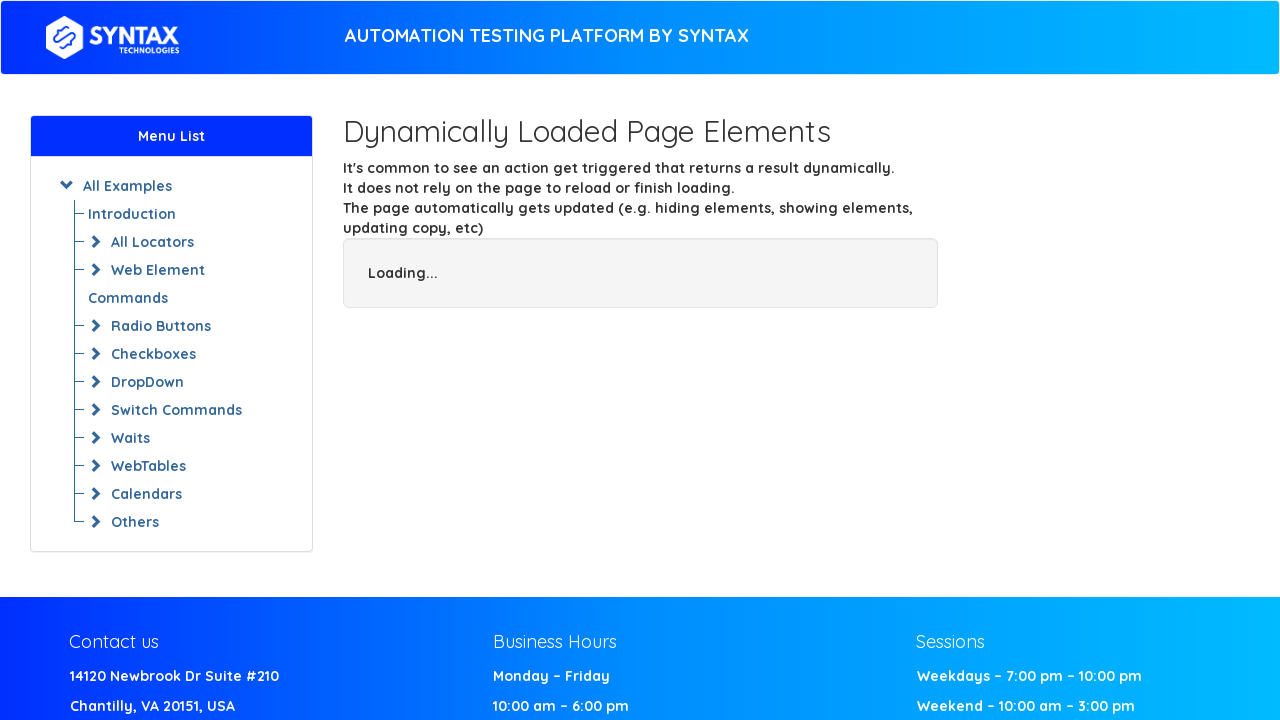

Welcome text element appeared on the page
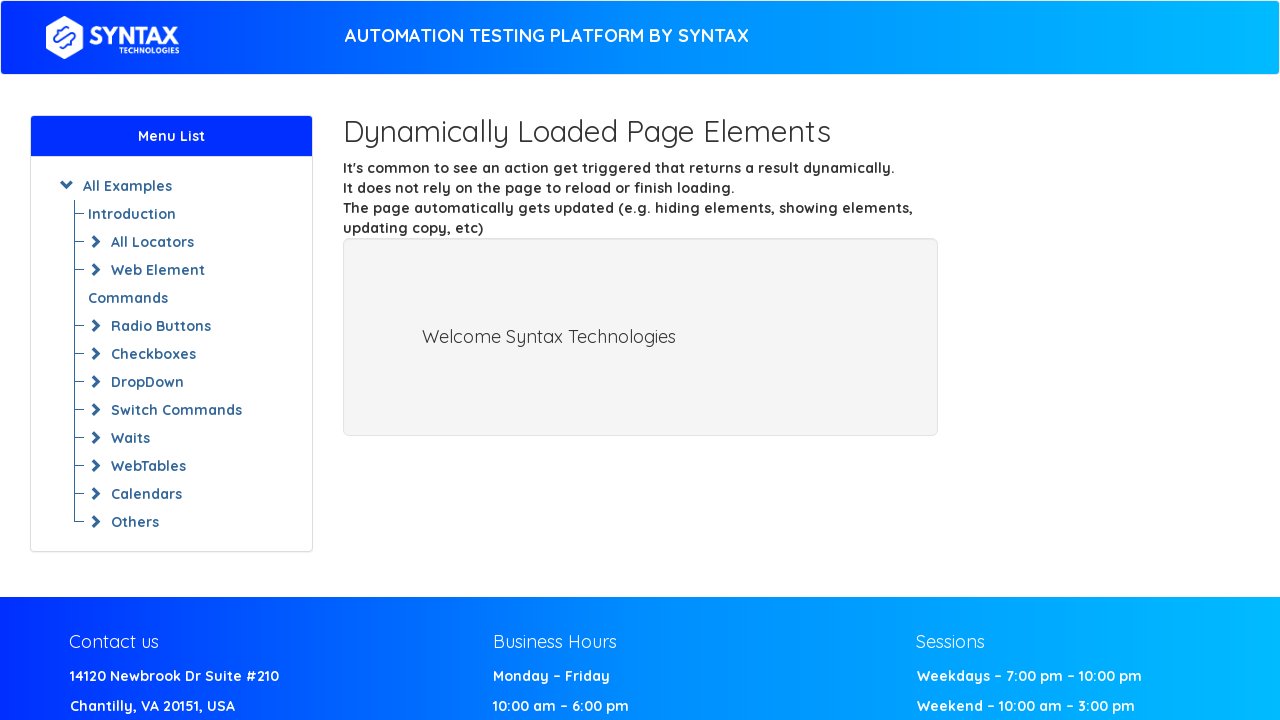

Located welcome element
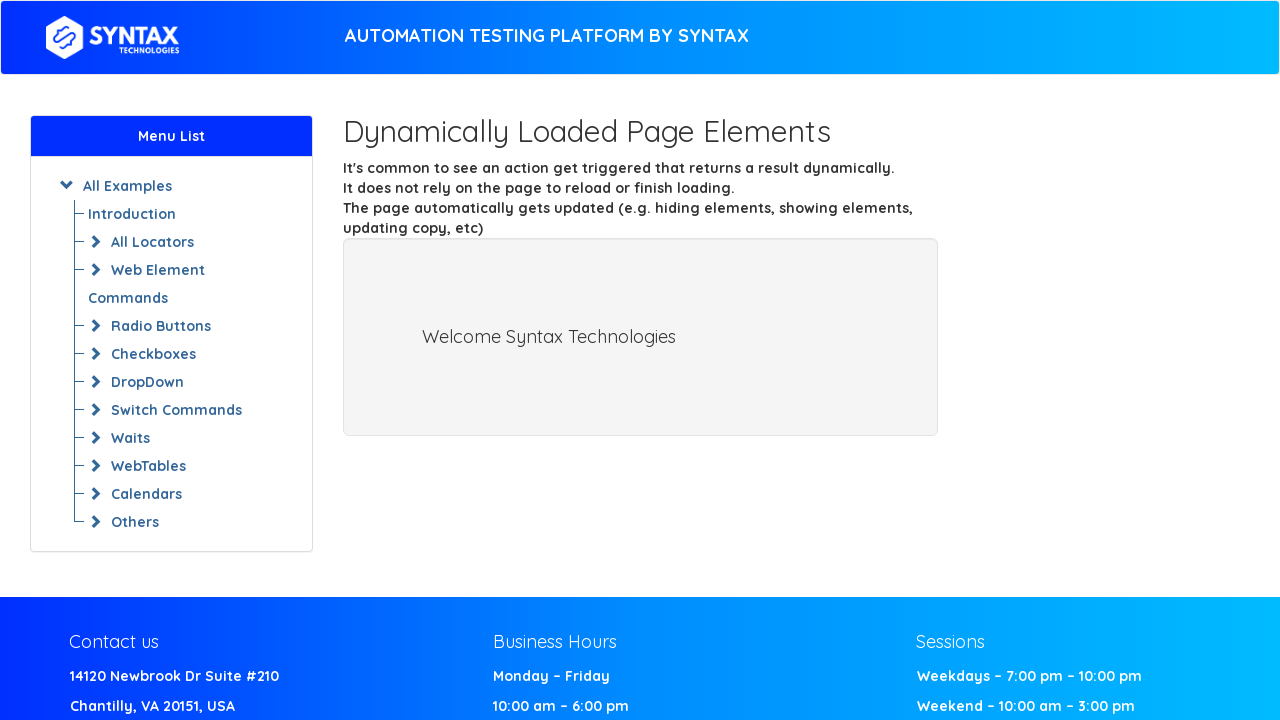

Retrieved welcome text: Welcome Syntax Technologies
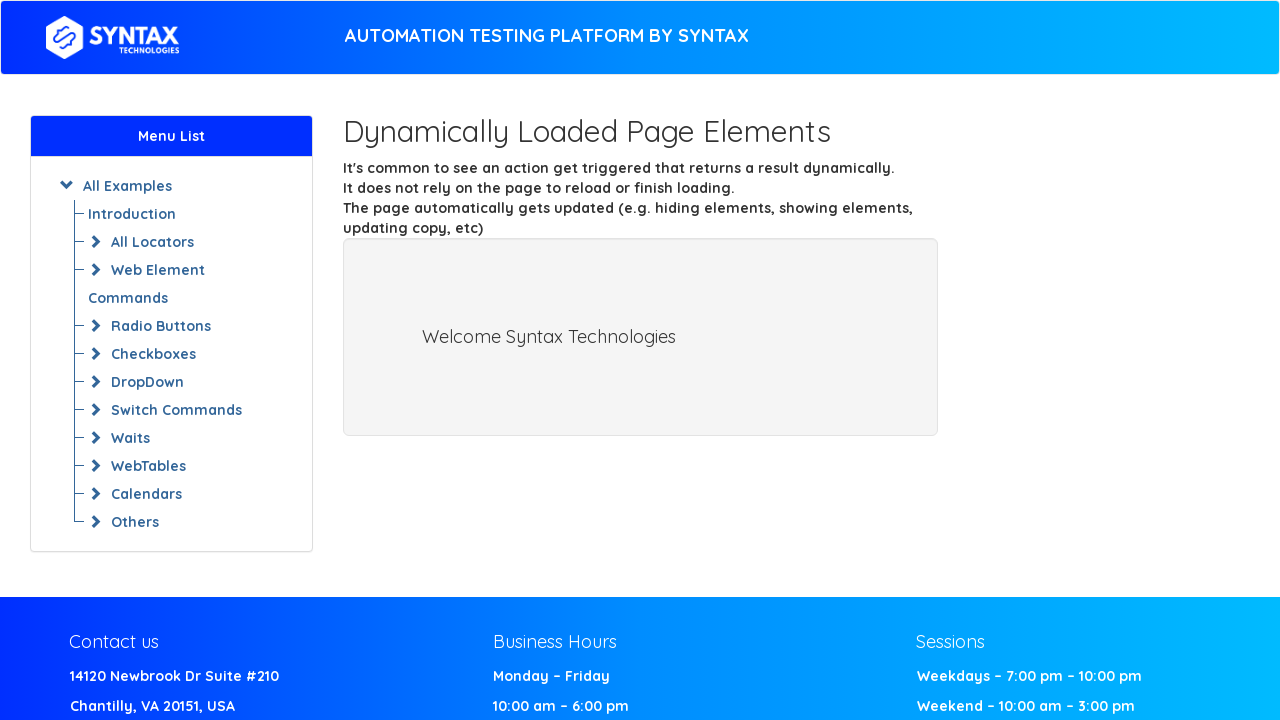

Printed welcome text to console: Welcome Syntax Technologies
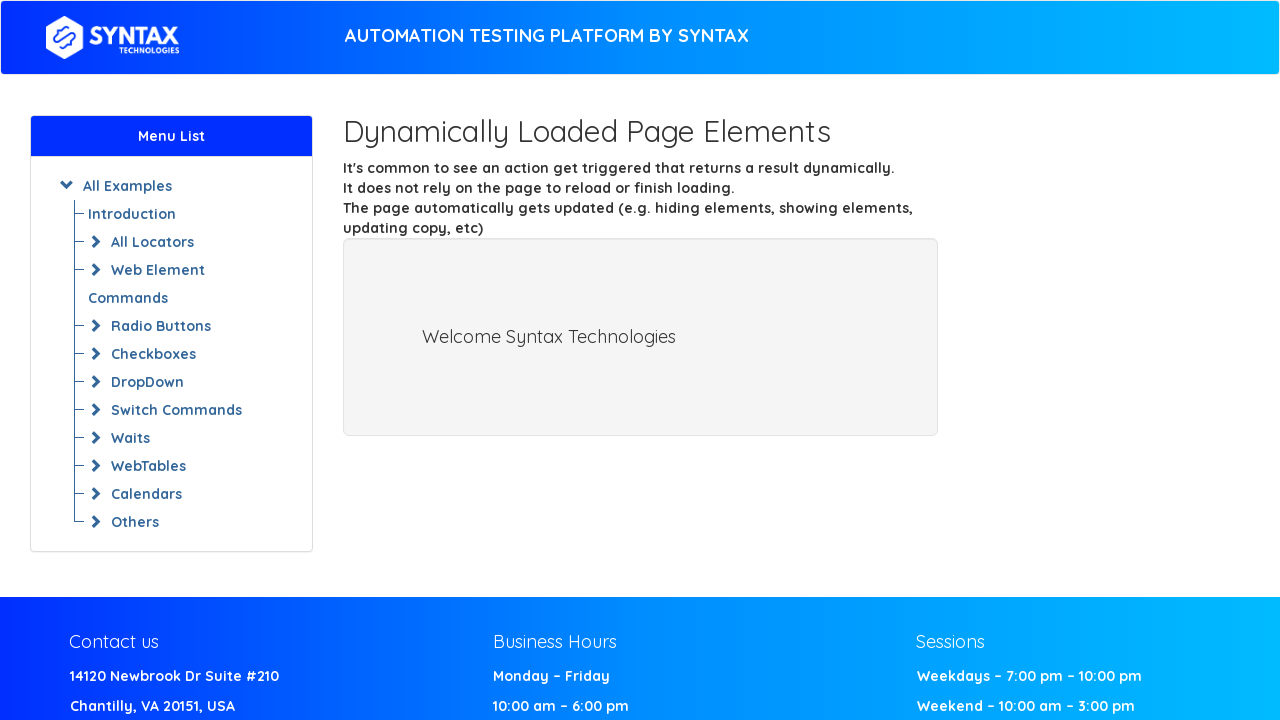

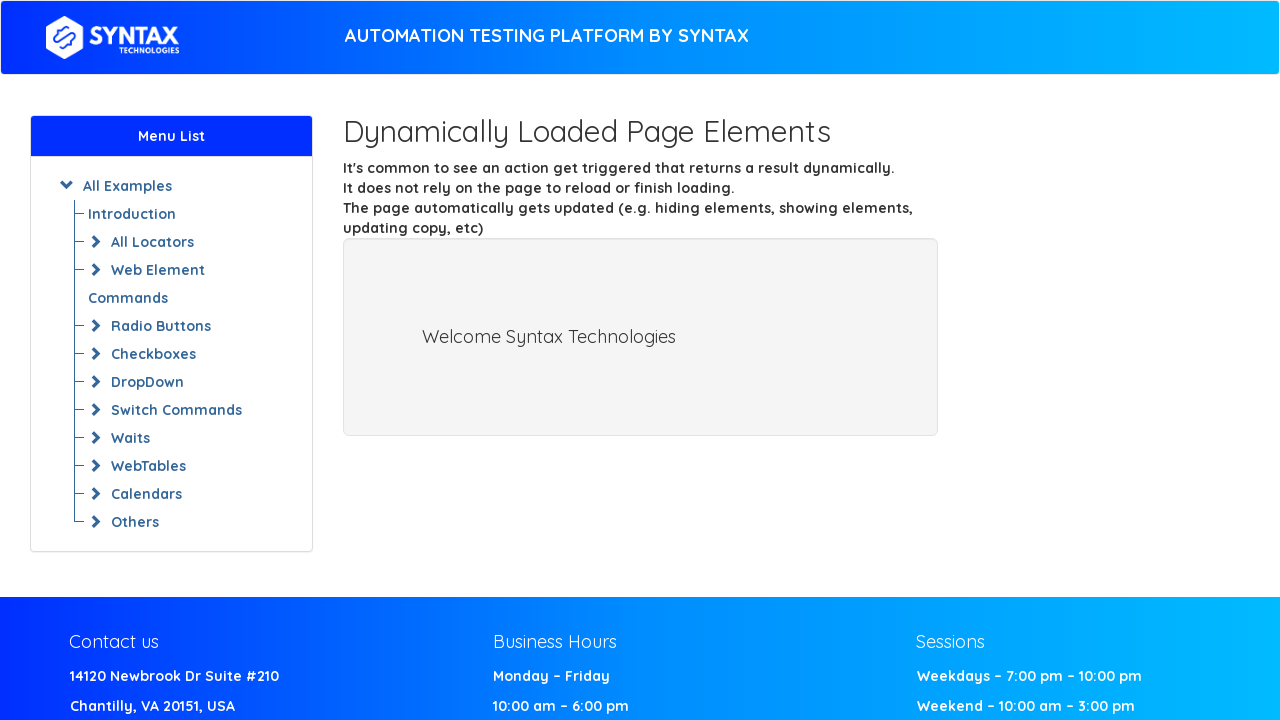